Searches for content on Spotify search page by entering a query in the search input field and submitting

Starting URL: https://open.spotify.com/search

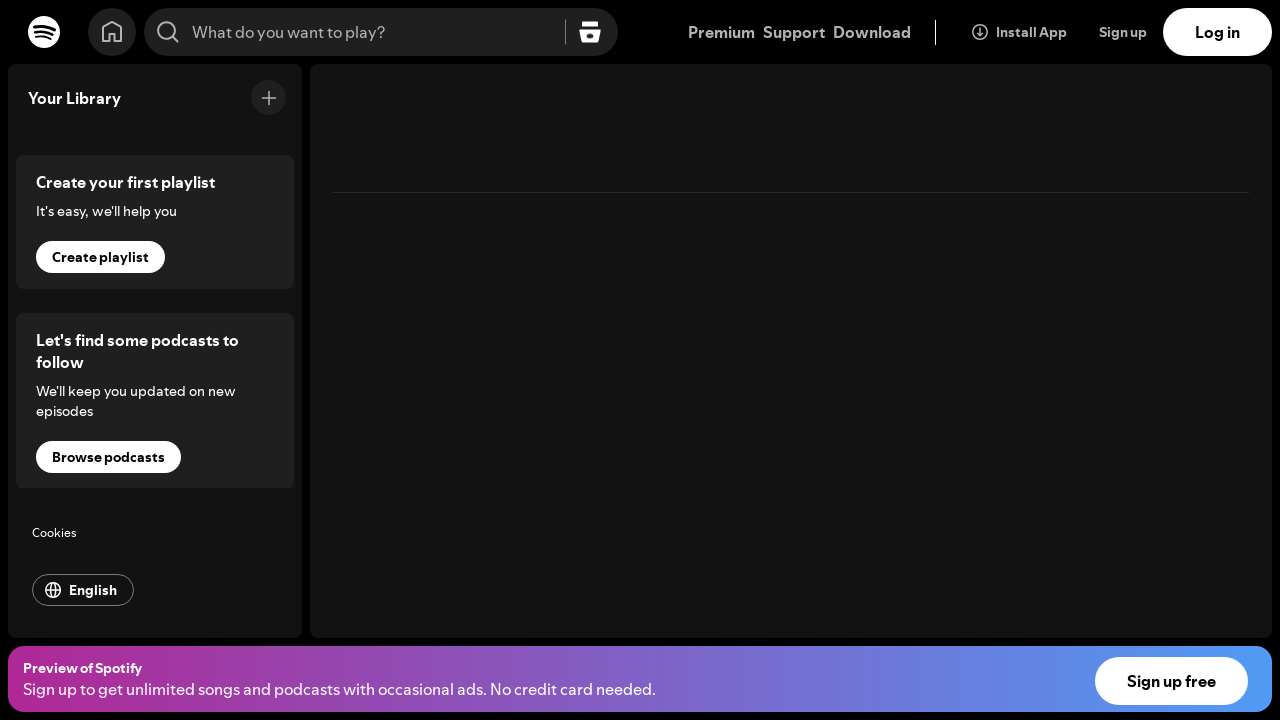

Waited for search input field to load
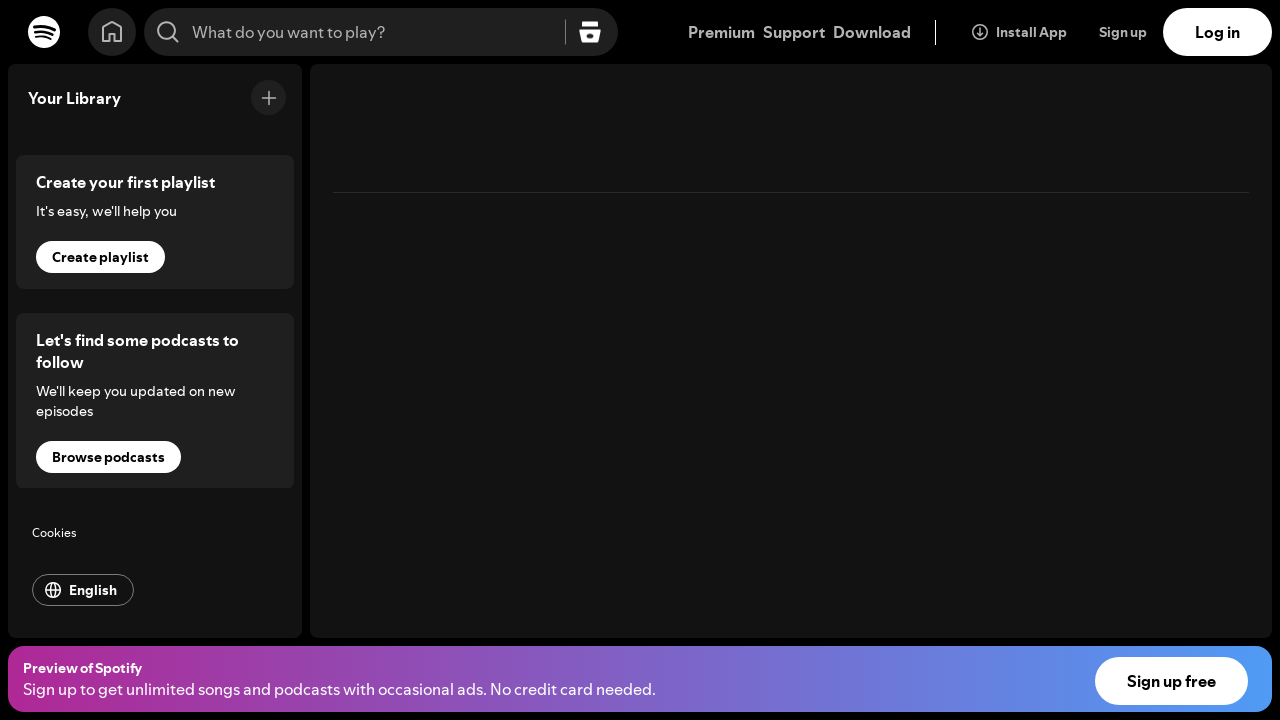

Clicked on search input field at (381, 32) on input[data-testid='search-input']
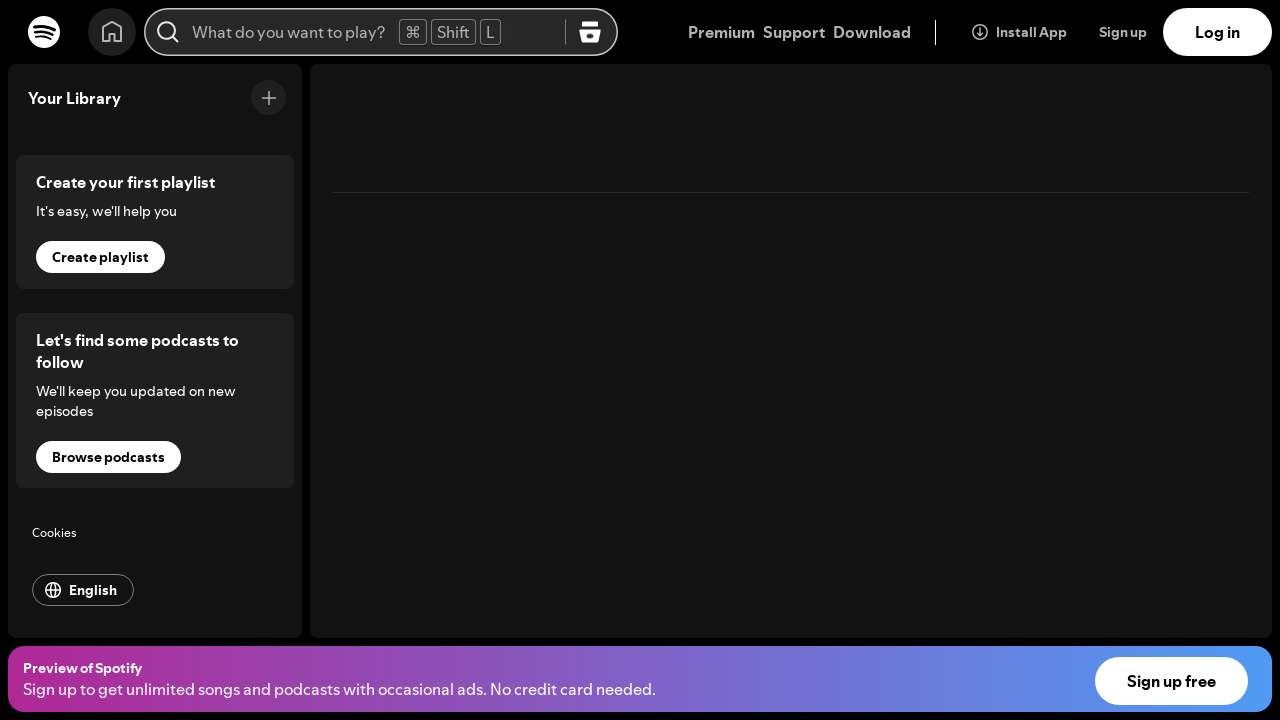

Entered 'classical piano' in search field on input[data-testid='search-input']
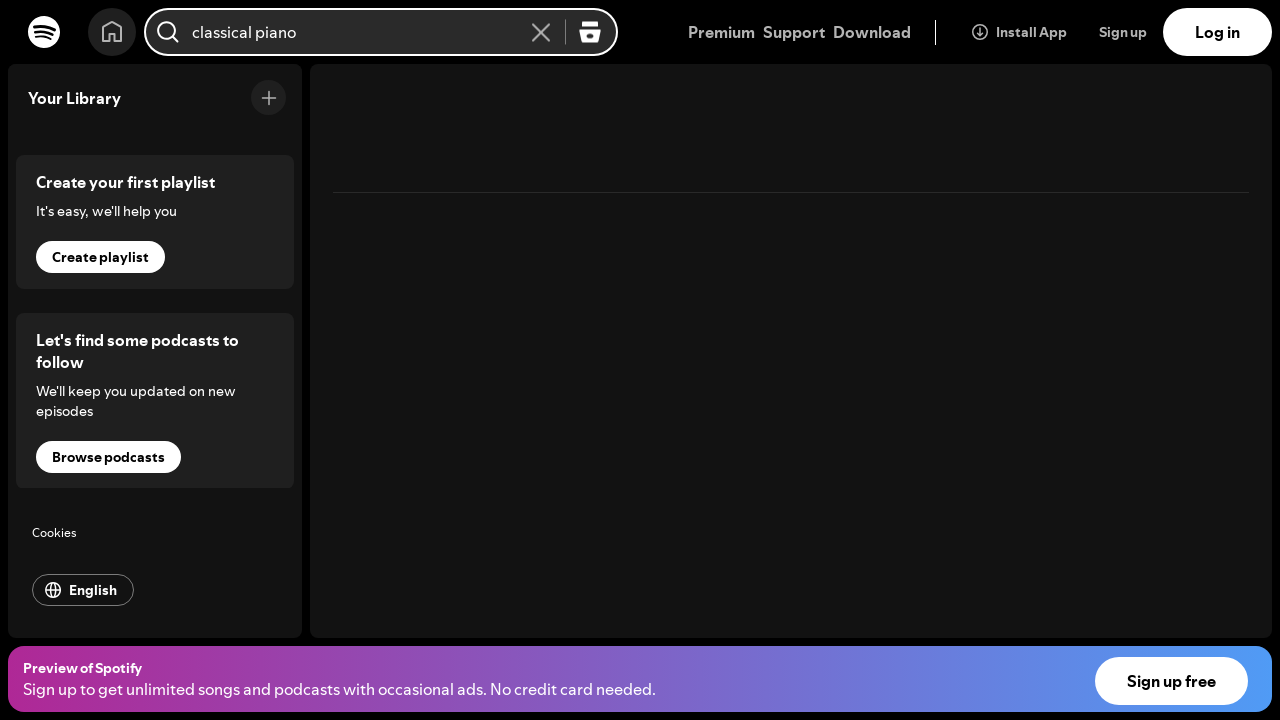

Submitted search query by pressing Enter on input[data-testid='search-input']
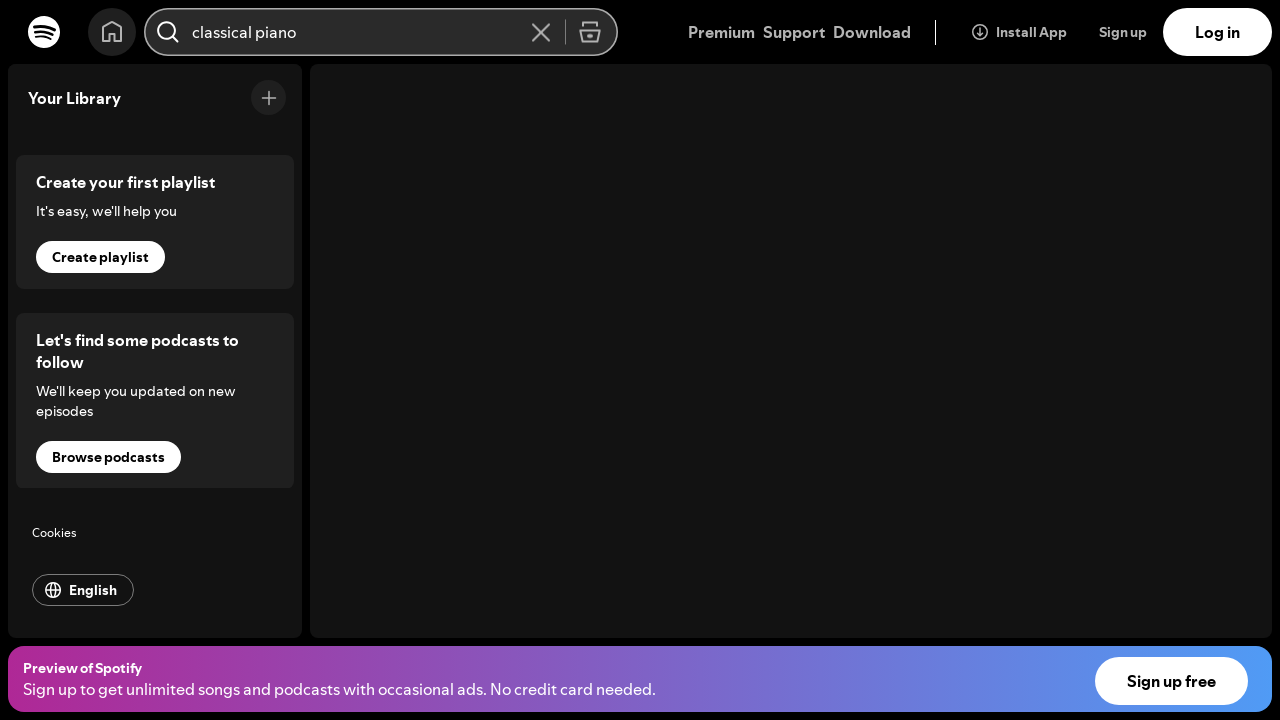

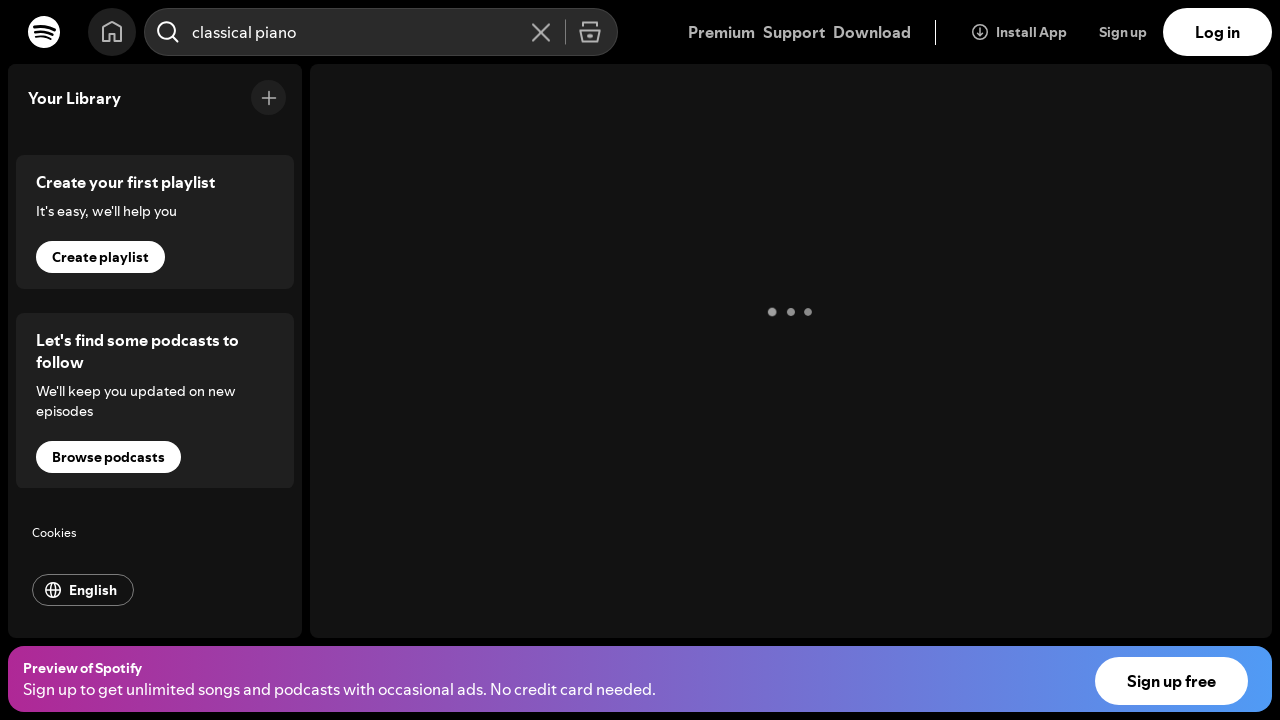